Tests customer search functionality by searching for a customer by first name and verifying the results show the correct person details

Starting URL: https://www.globalsqa.com/angularJs-protractor/BankingProject

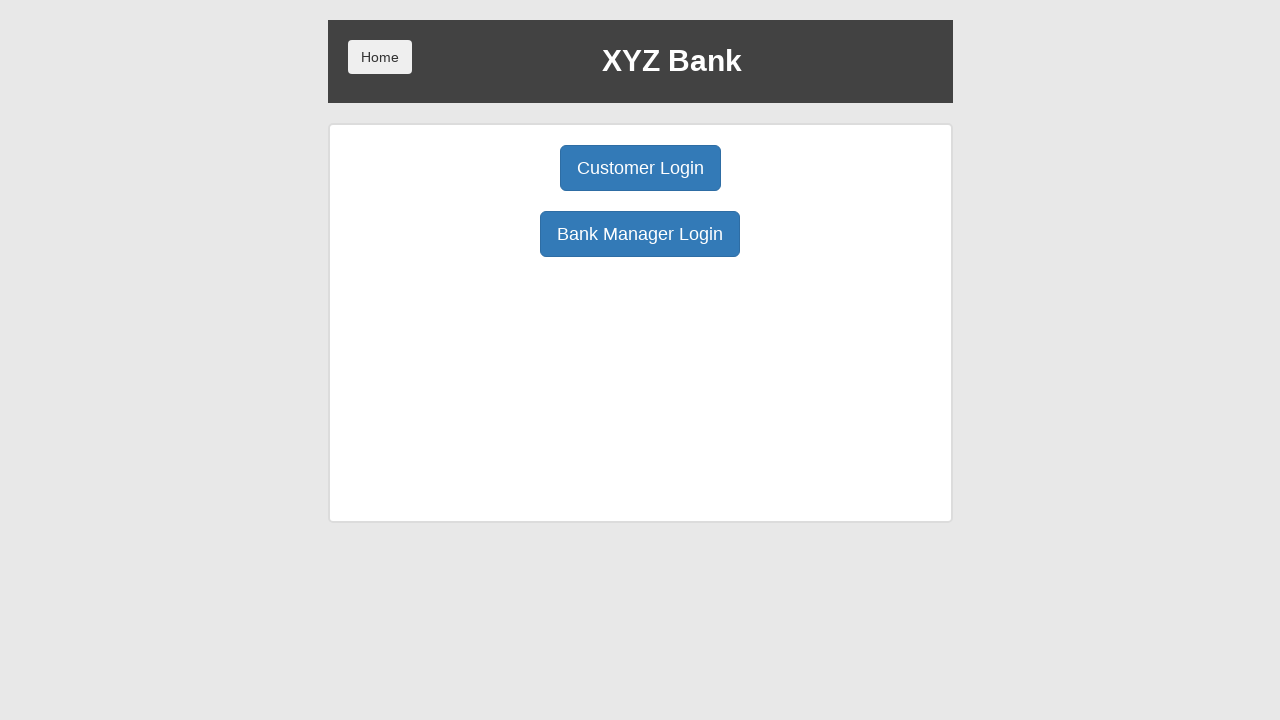

Clicked Bank Manager Login button at (640, 234) on button:has-text('Bank Manager Login')
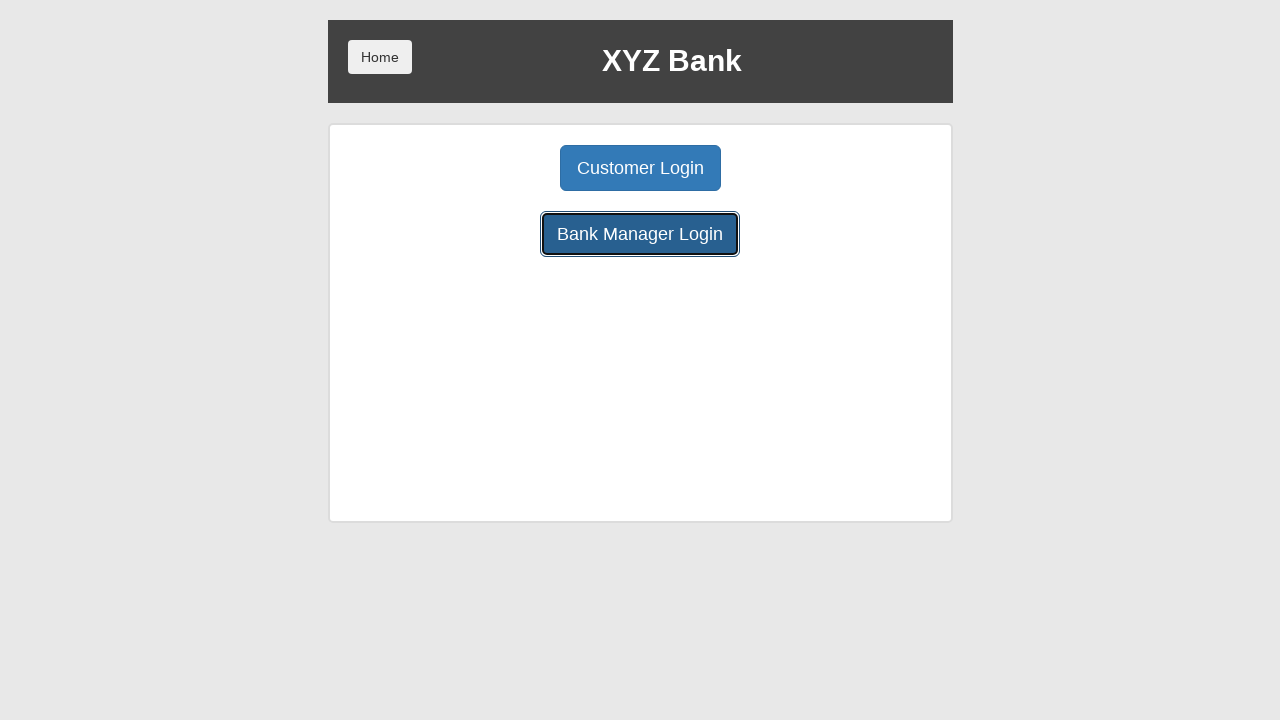

Clicked Customers tab at (792, 168) on button:has-text('Customers')
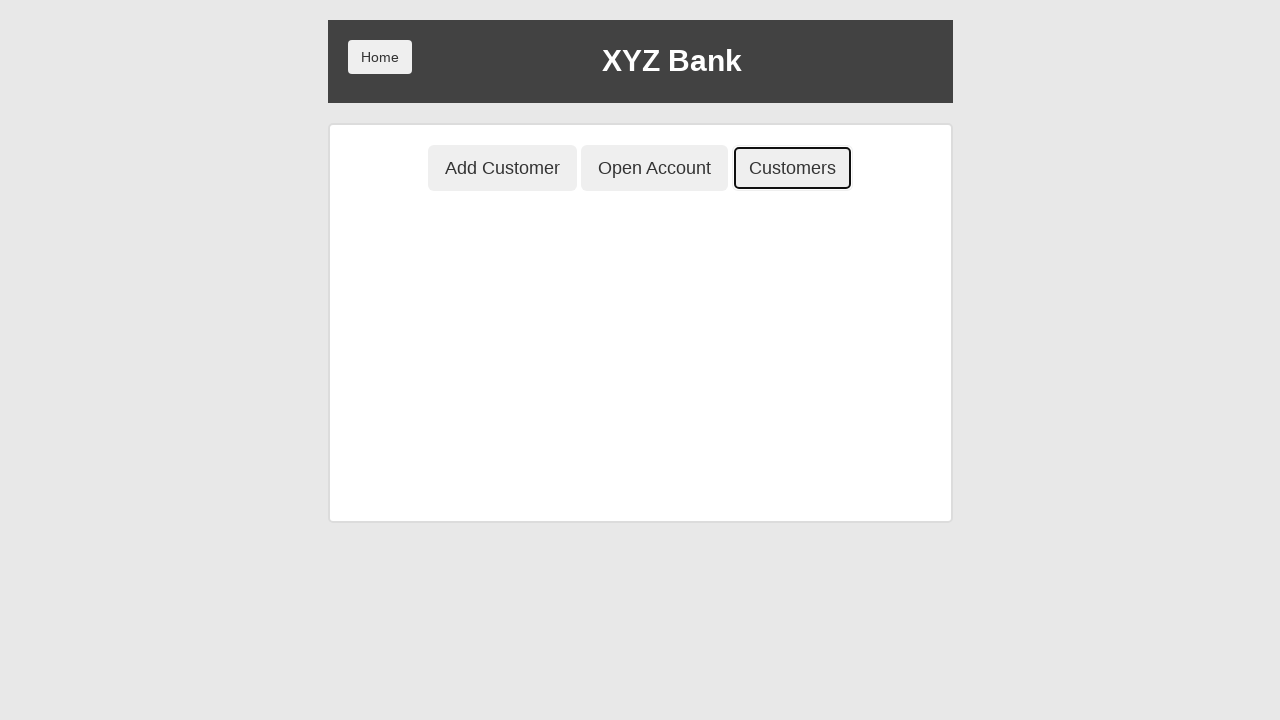

Customer list loaded and search field is visible
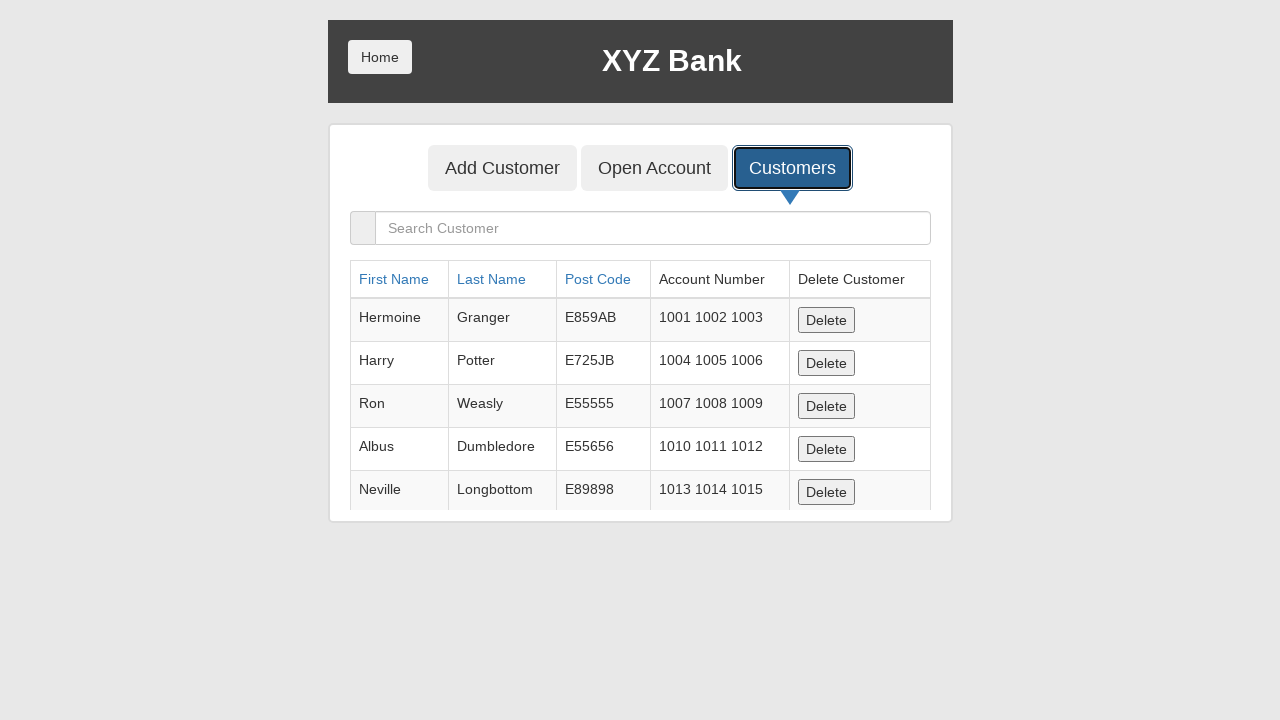

Entered 'Hermoine' in search field to search by first name on input[placeholder='Search Customer']
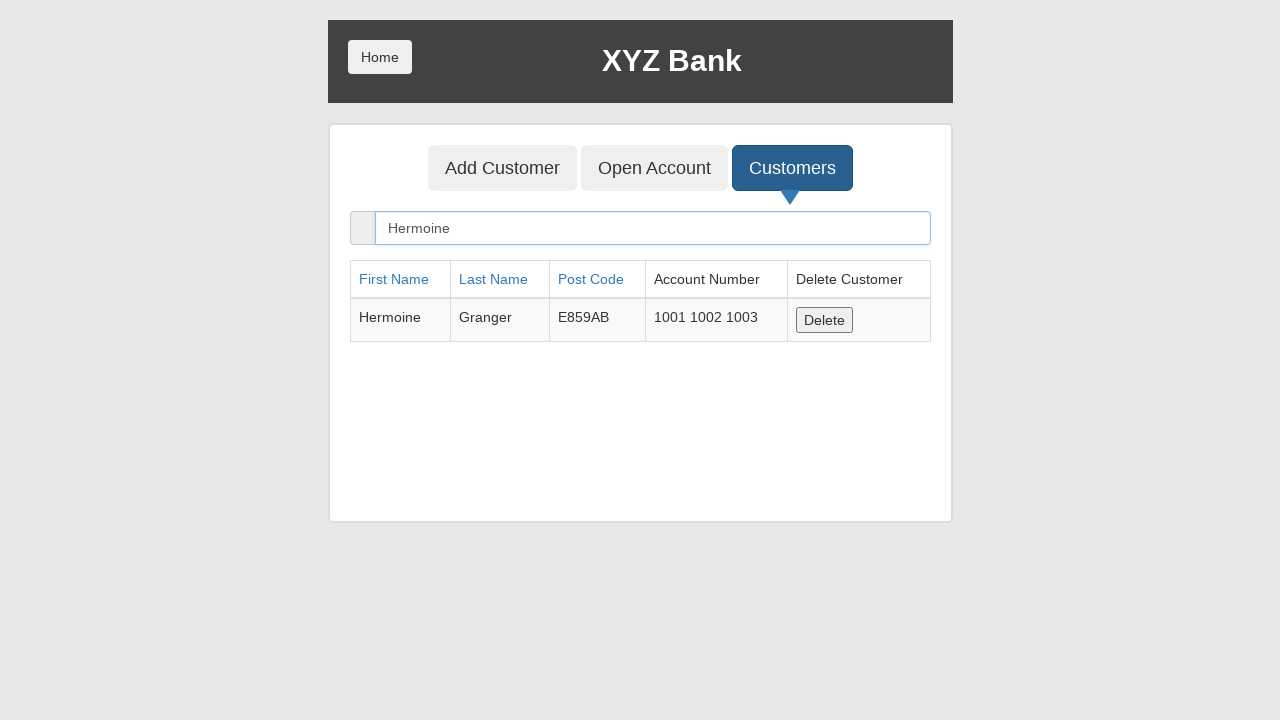

Search results filtered and customer table rows are visible
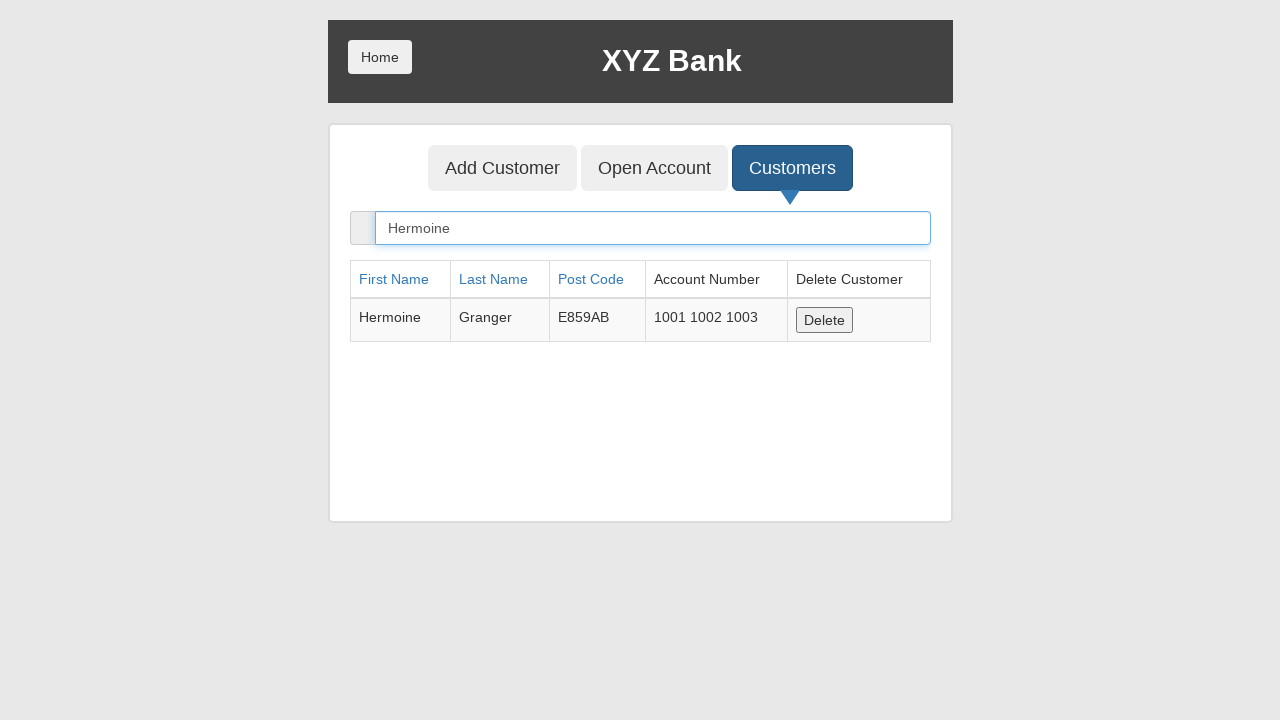

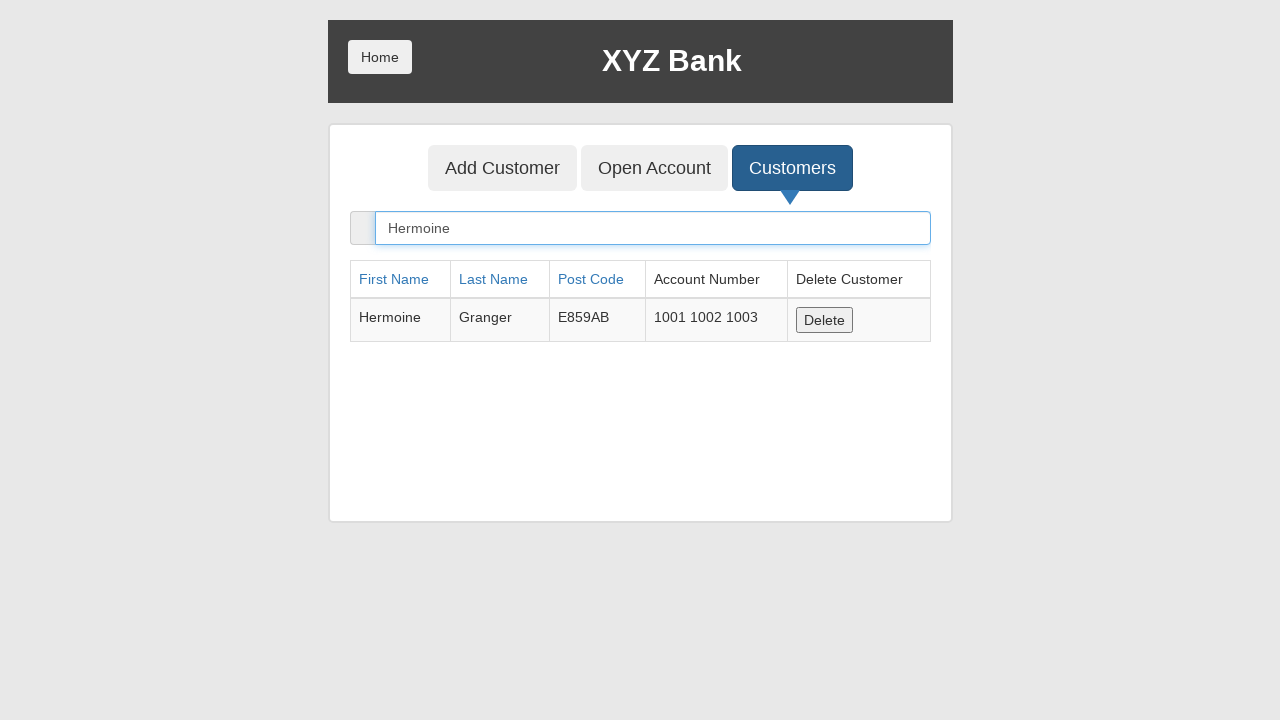